Tests checkbox functionality by locating two checkboxes and clicking them if they are not already selected

Starting URL: https://the-internet.herokuapp.com/checkboxes

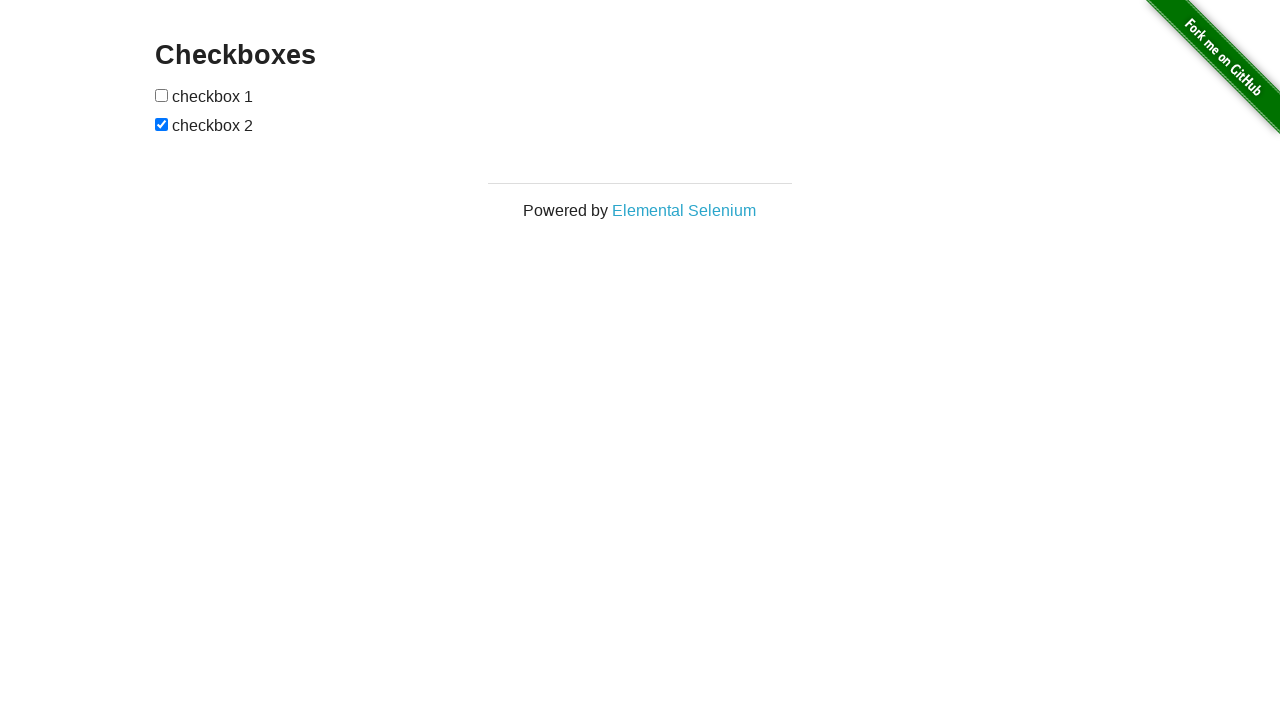

Located first checkbox element
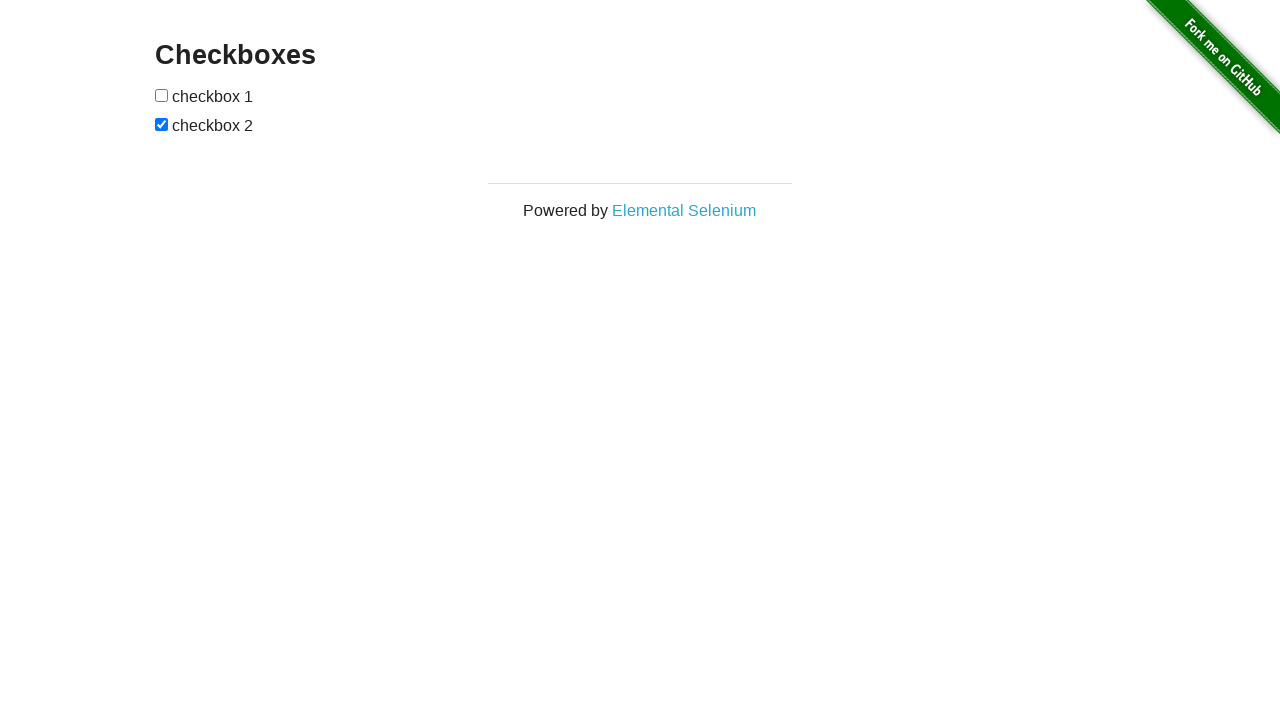

Located second checkbox element
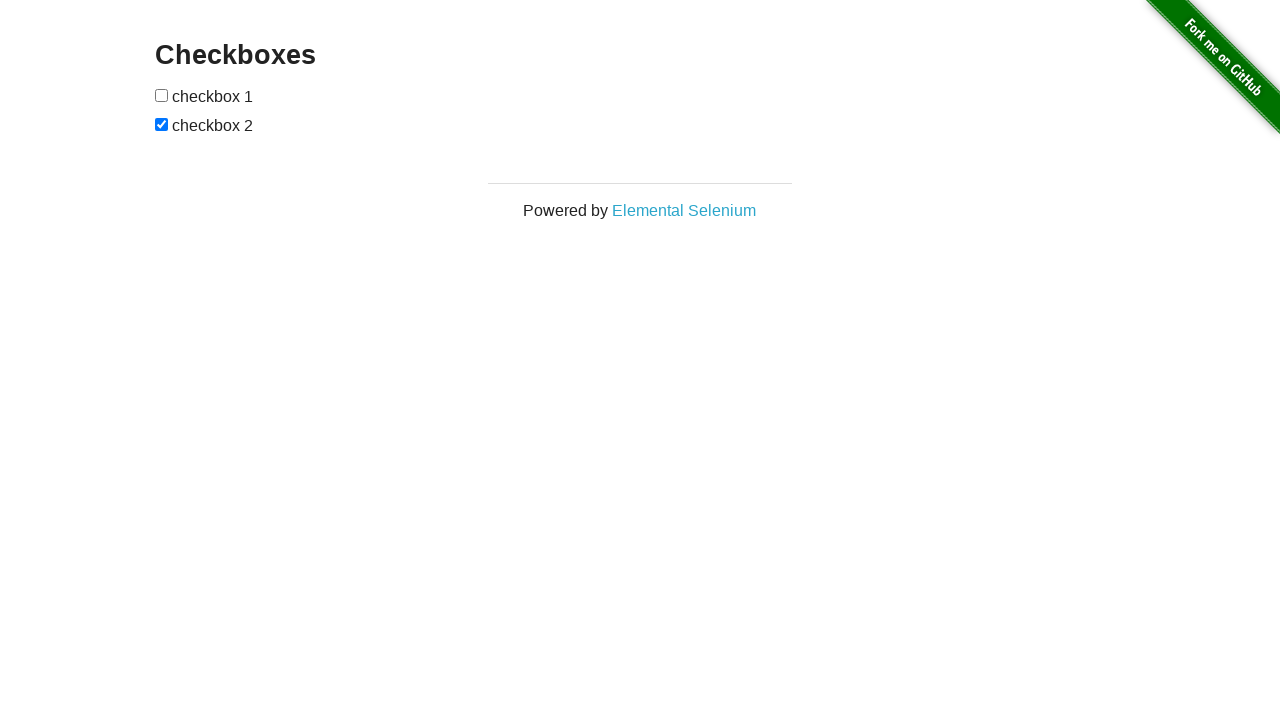

Checked first checkbox - it was not selected
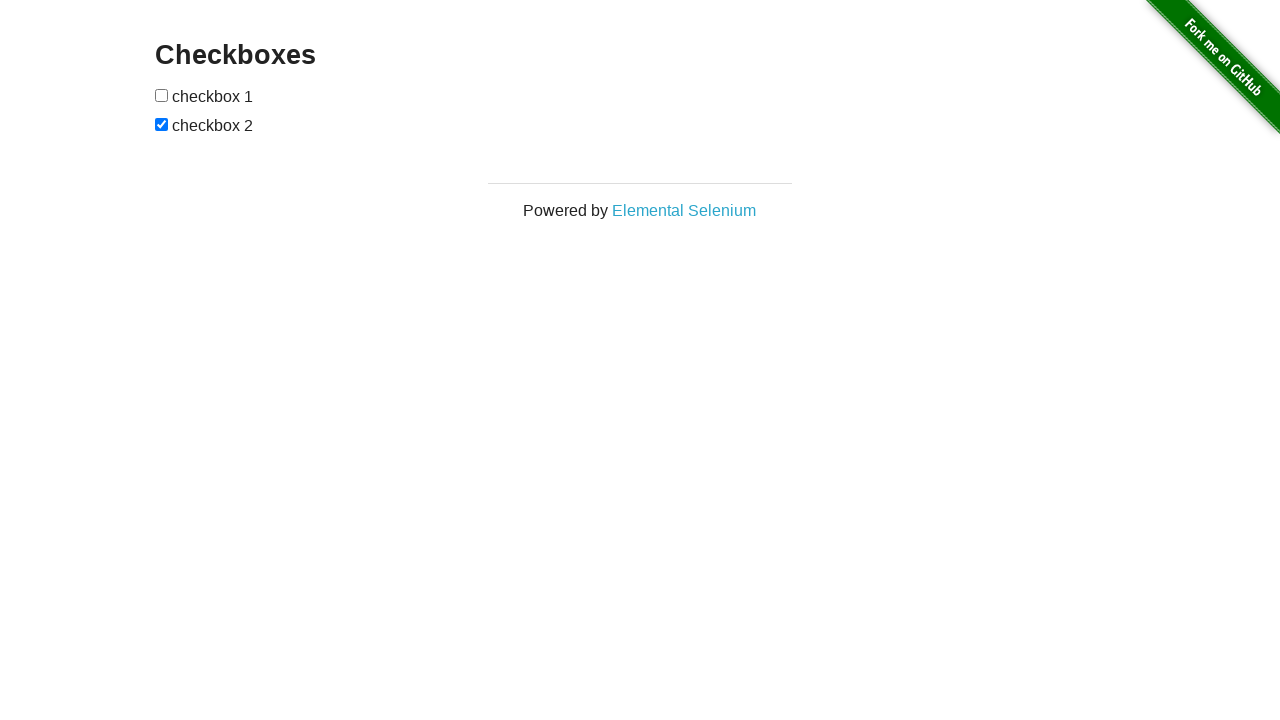

Clicked first checkbox at (162, 95) on (//input[@type='checkbox'])[1]
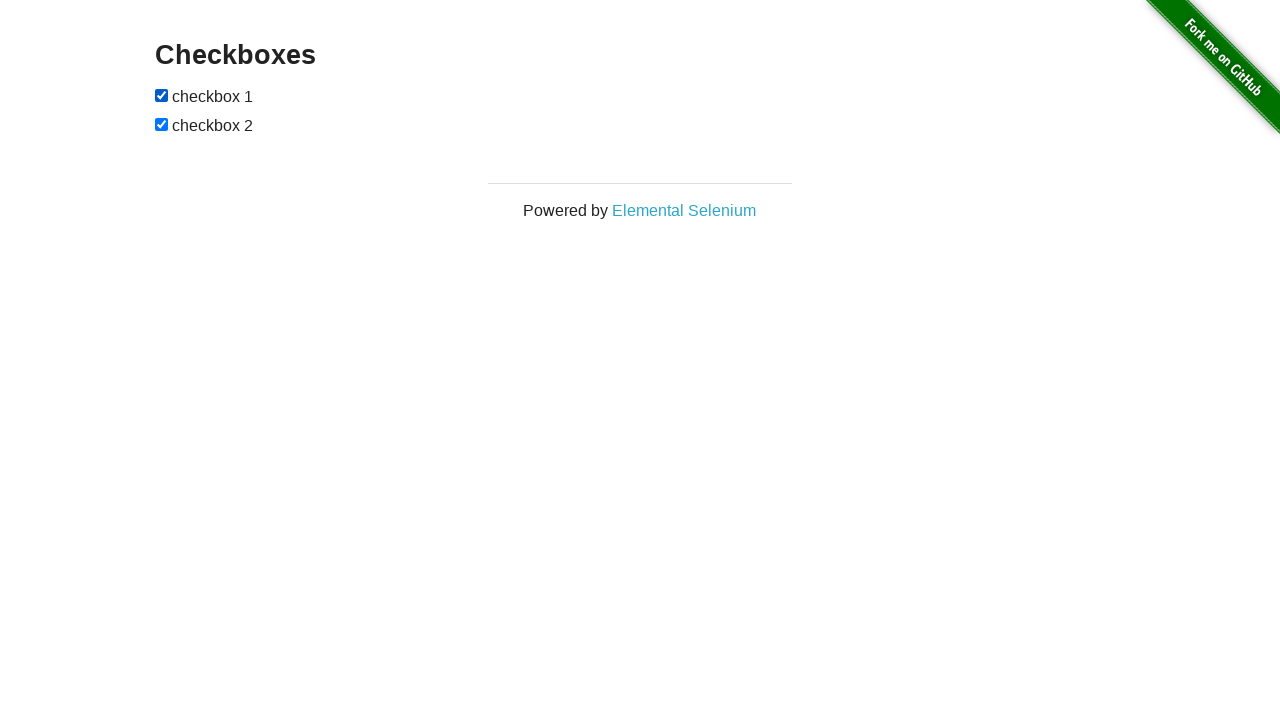

Second checkbox was already selected, no action taken
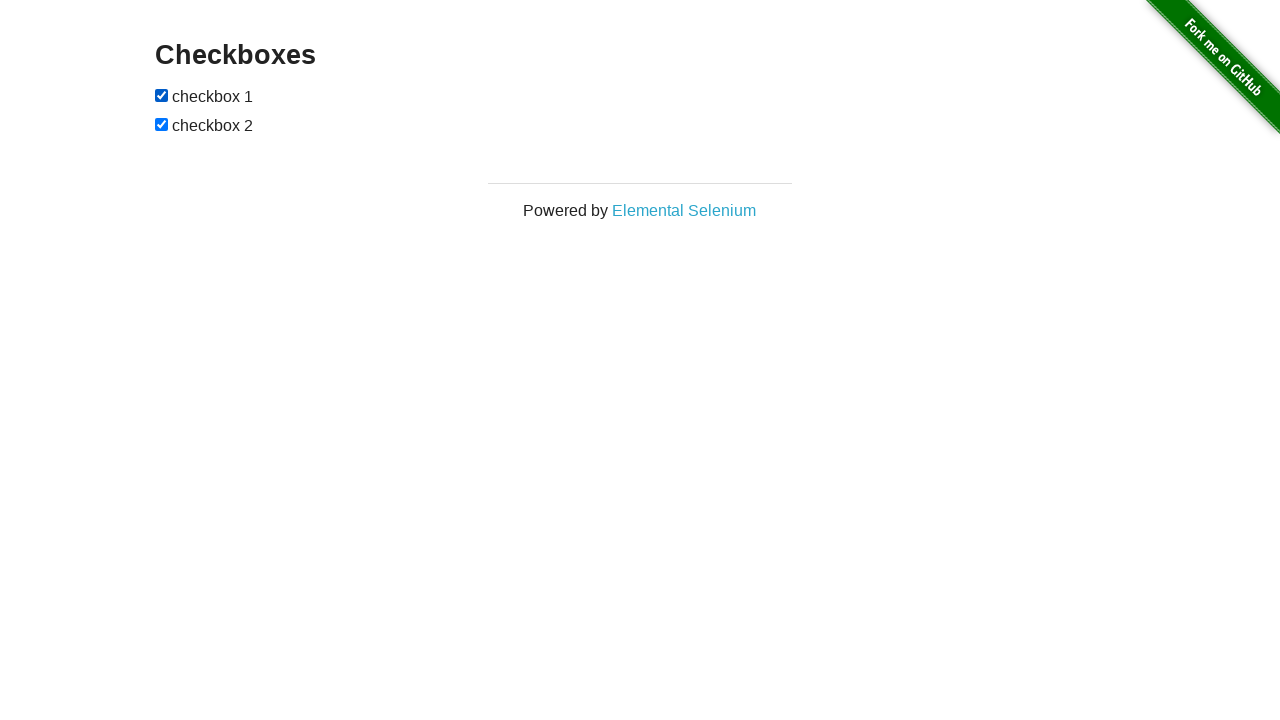

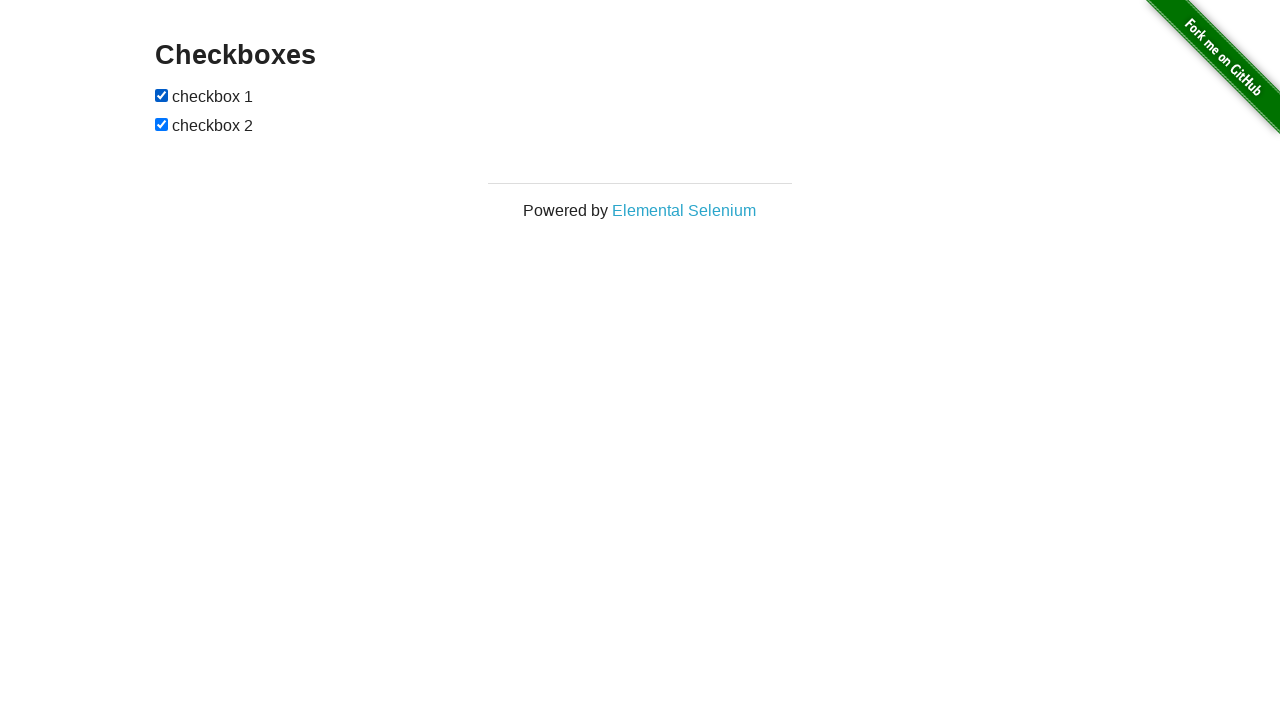